Tests file upload functionality by selecting a file and submitting the form

Starting URL: https://bonigarcia.dev/selenium-webdriver-java/web-form.html

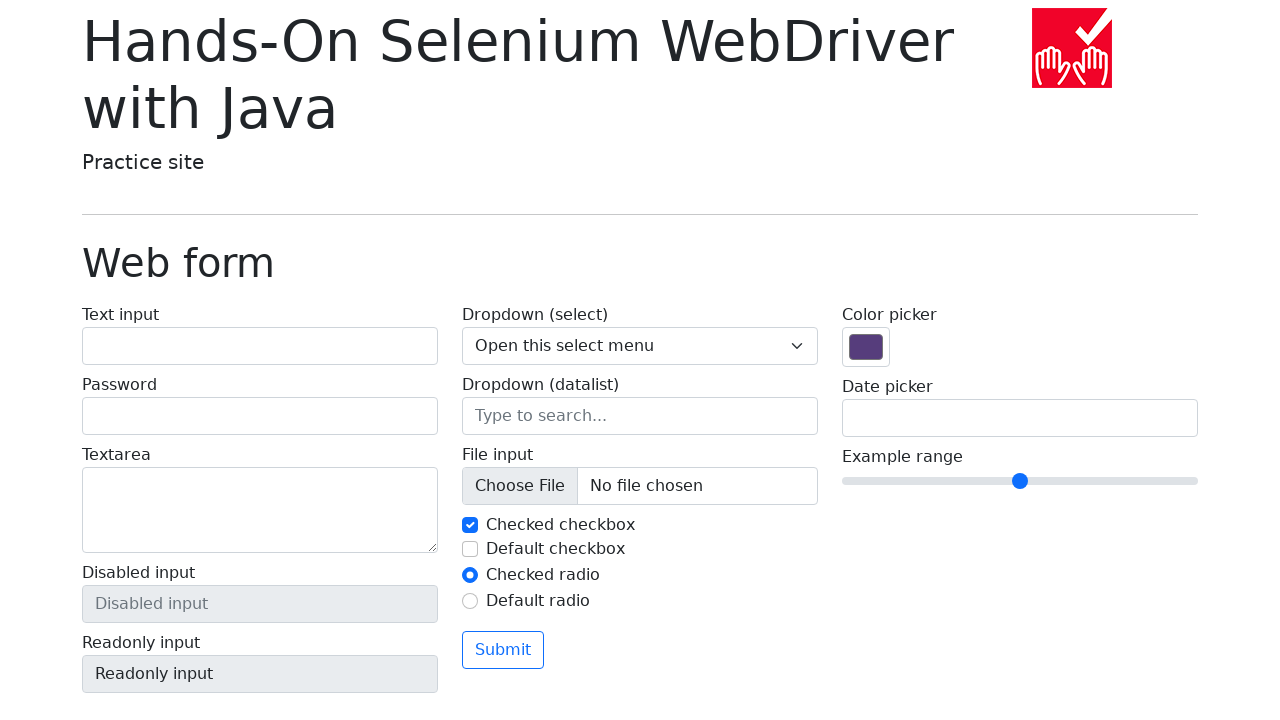

Created temporary test file for upload
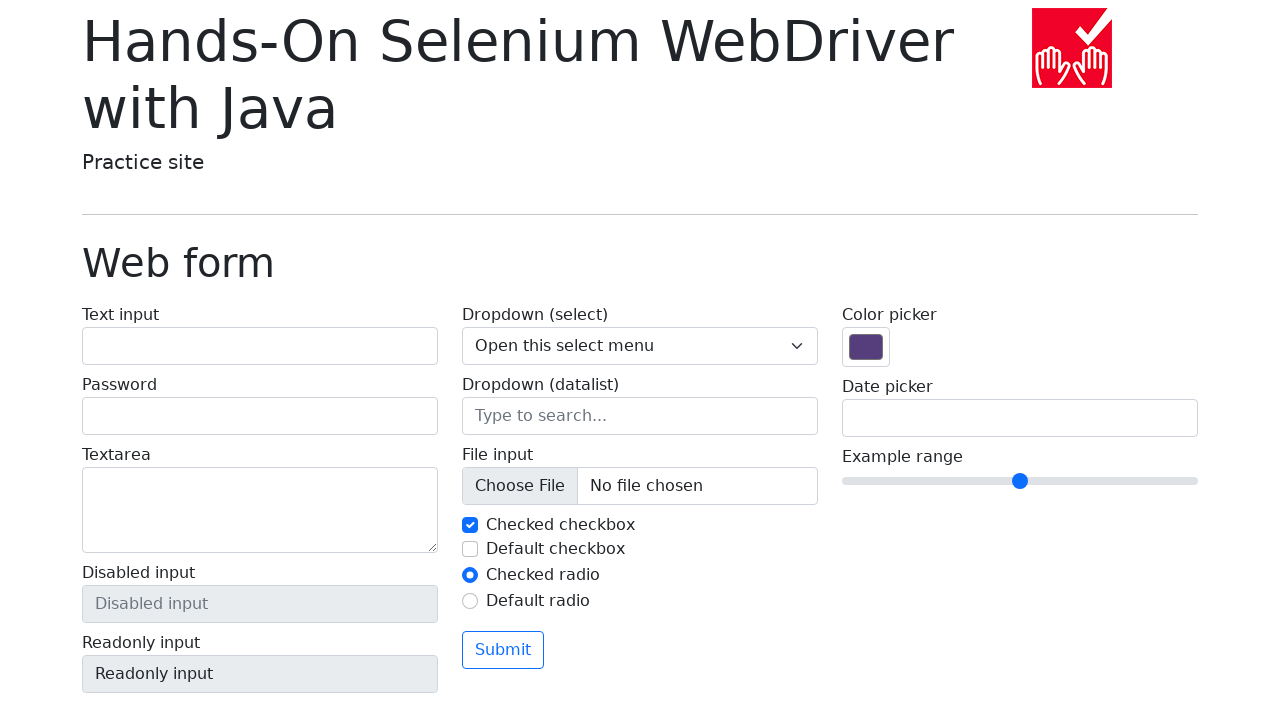

Selected file for upload via file input field
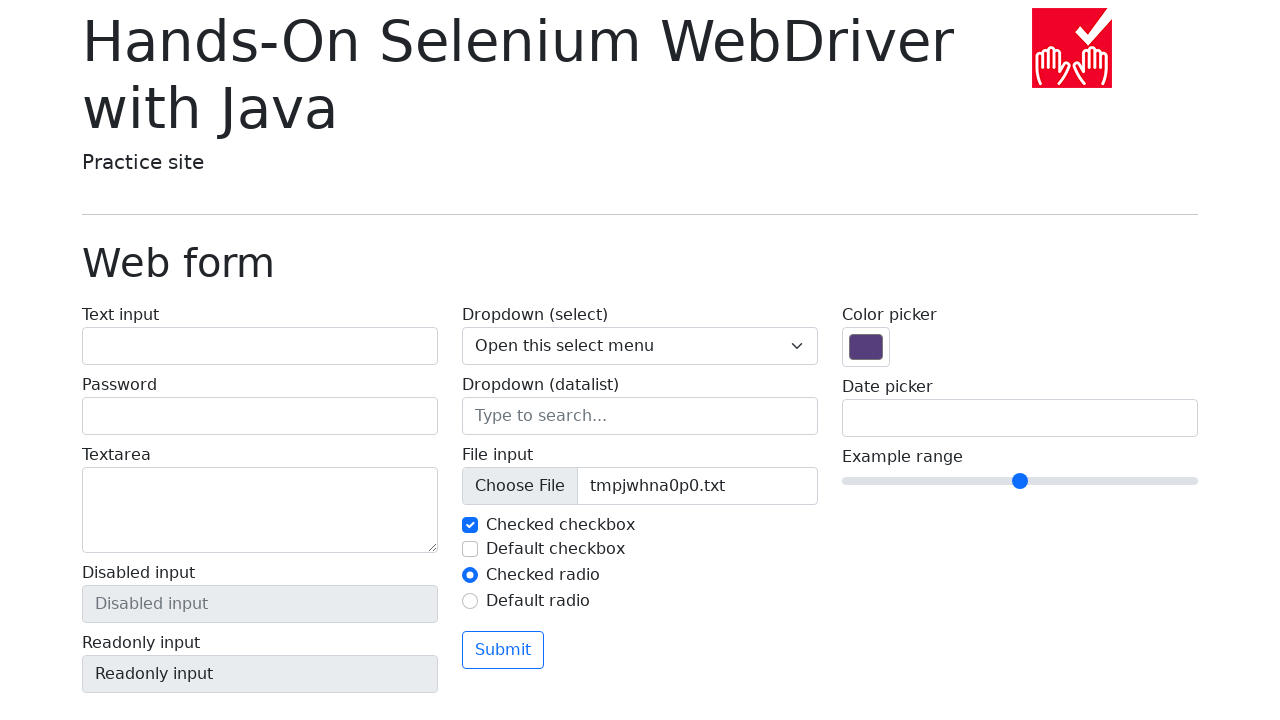

Clicked submit button to upload the file at (503, 650) on button
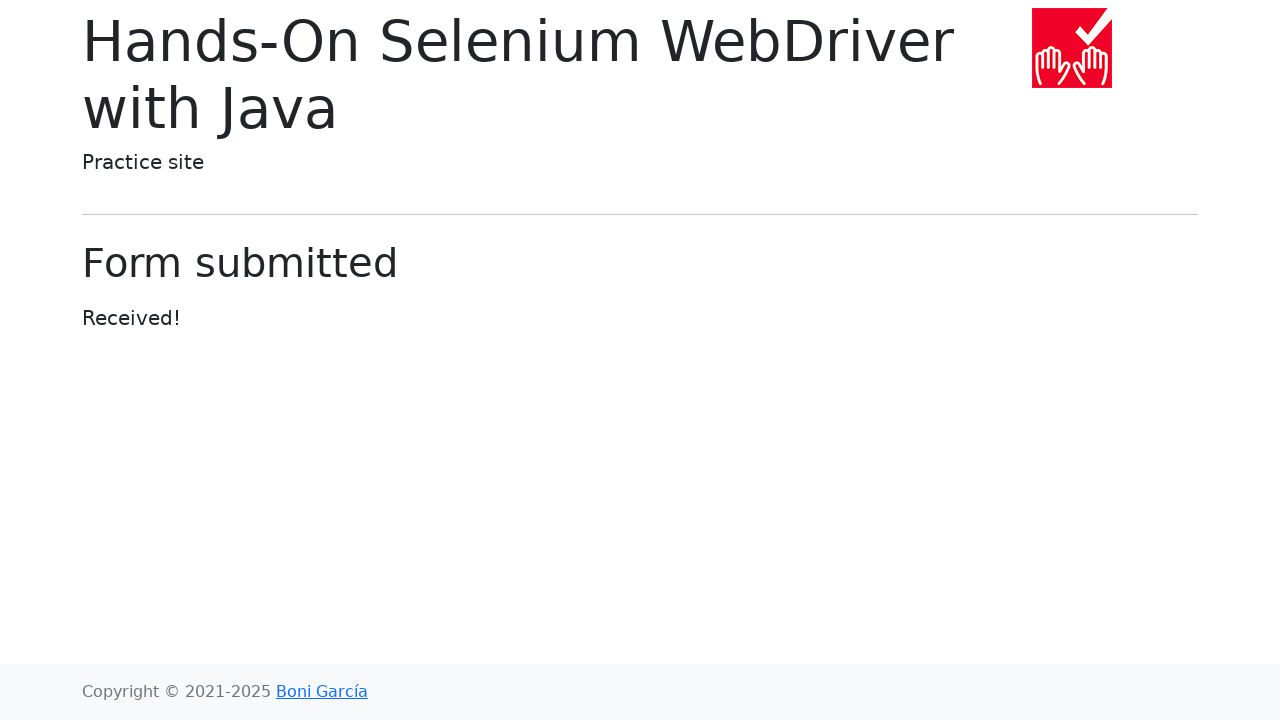

Cleaned up temporary file
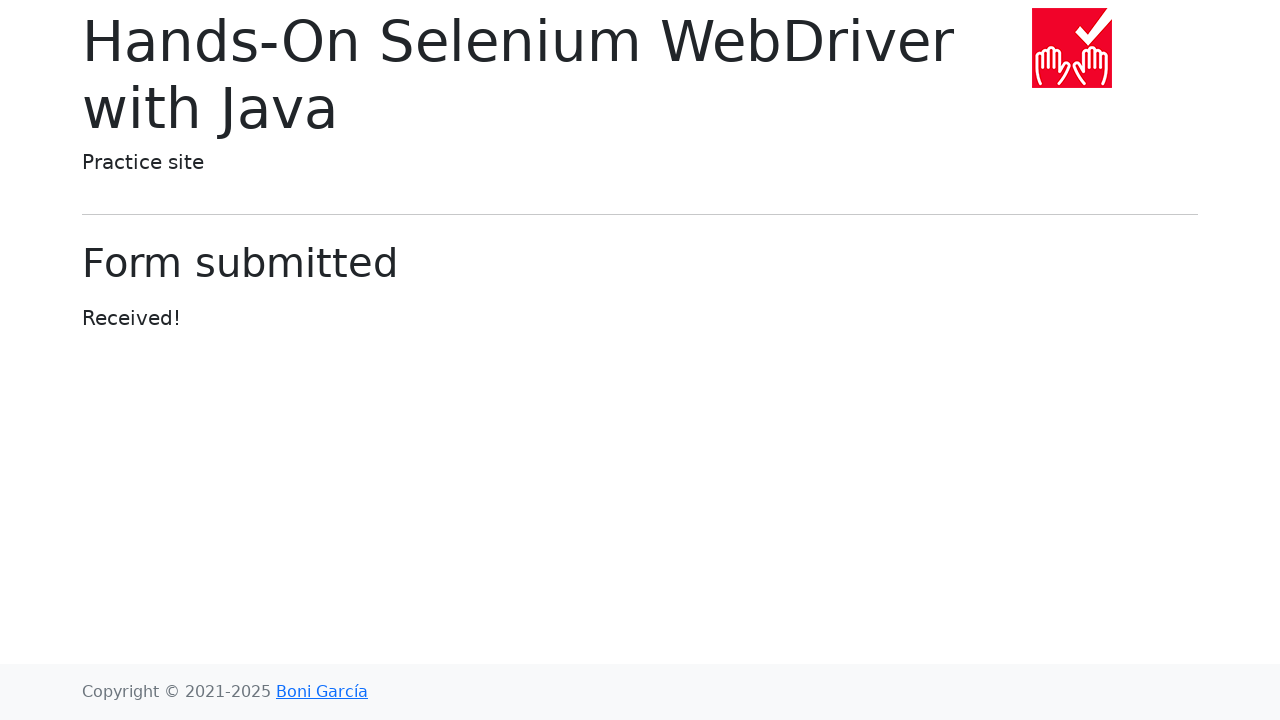

Form submission completed and page loaded
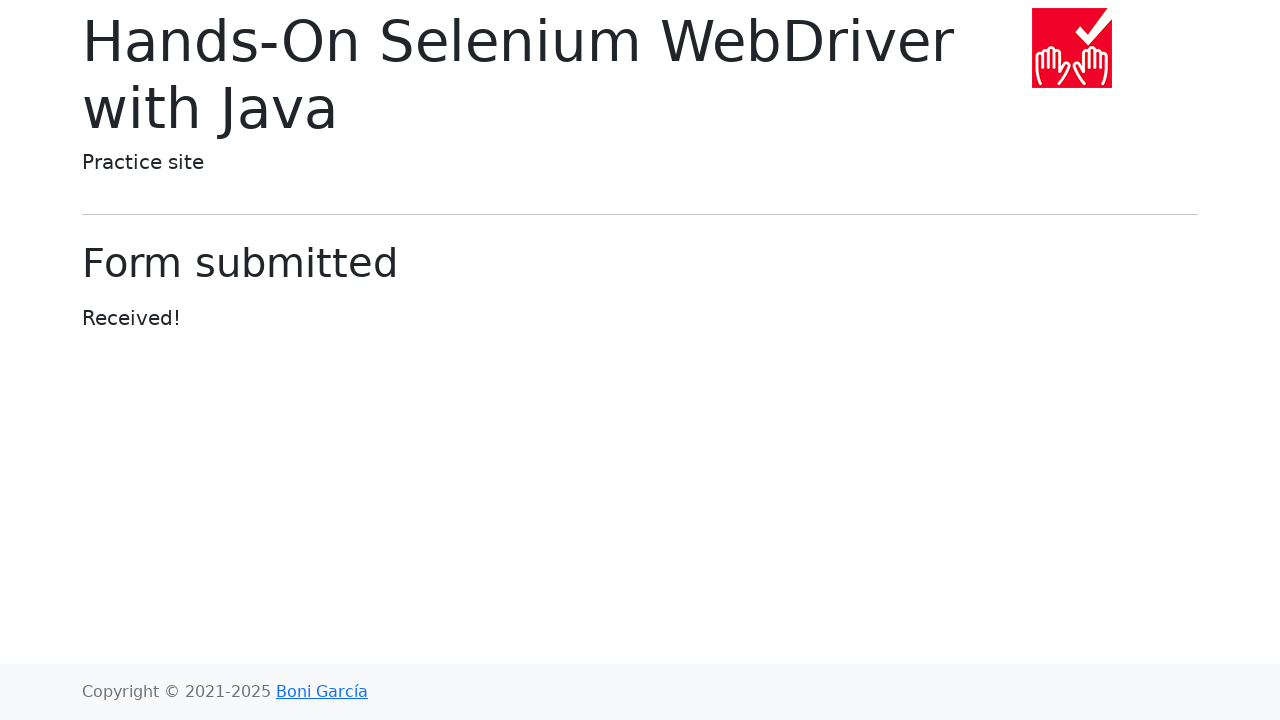

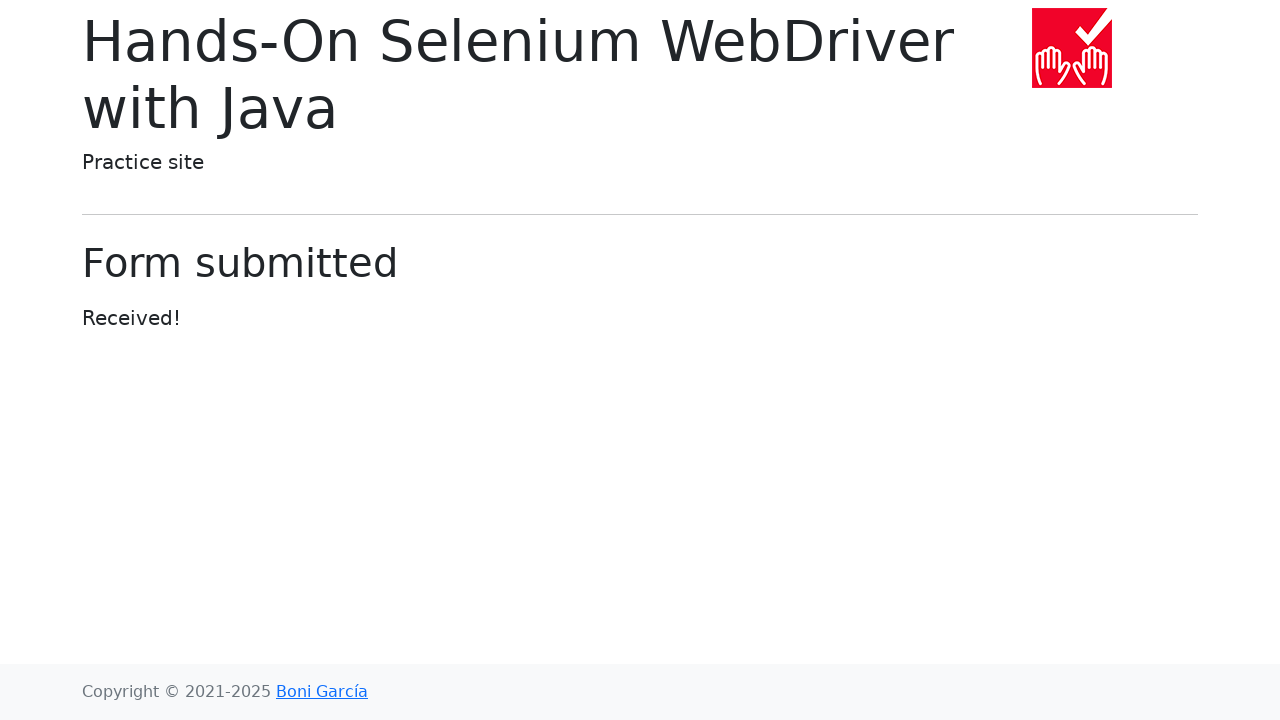